Tests the registration form page by verifying the page title and selecting "SDET" from the job title dropdown using soft assertion style verification.

Starting URL: https://practice.cydeo.com/registration_form

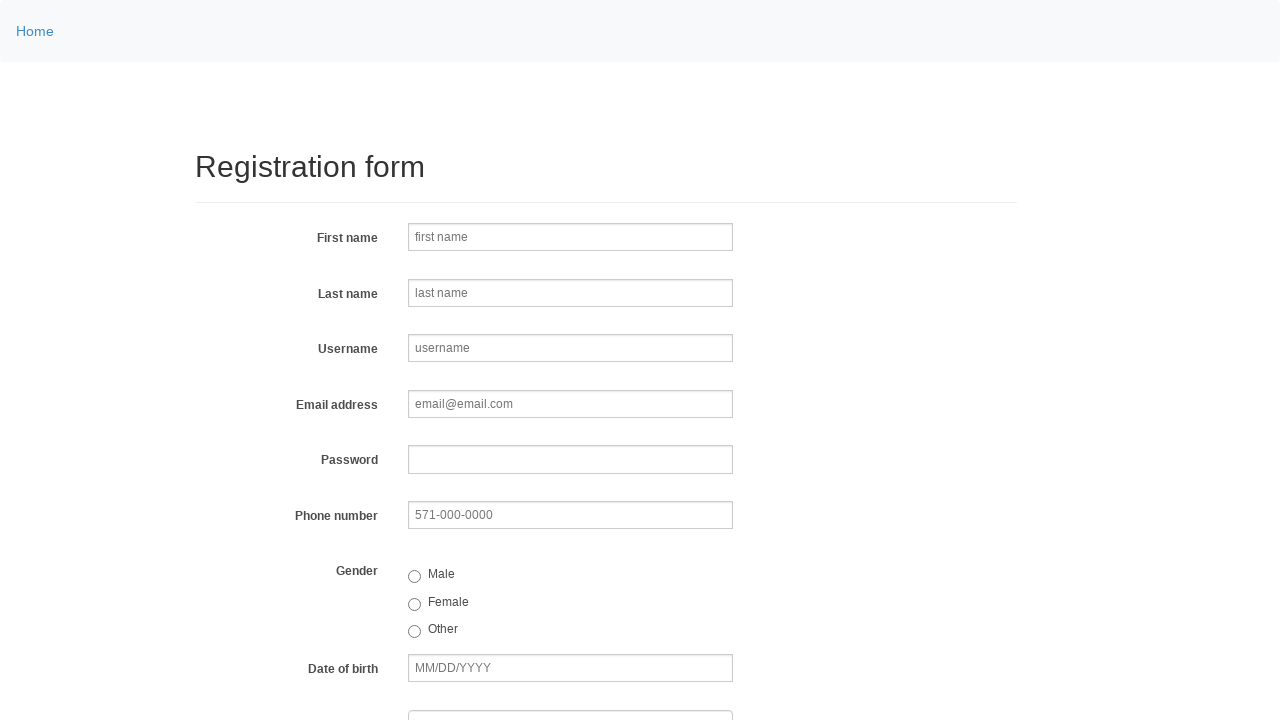

Navigated to registration form page
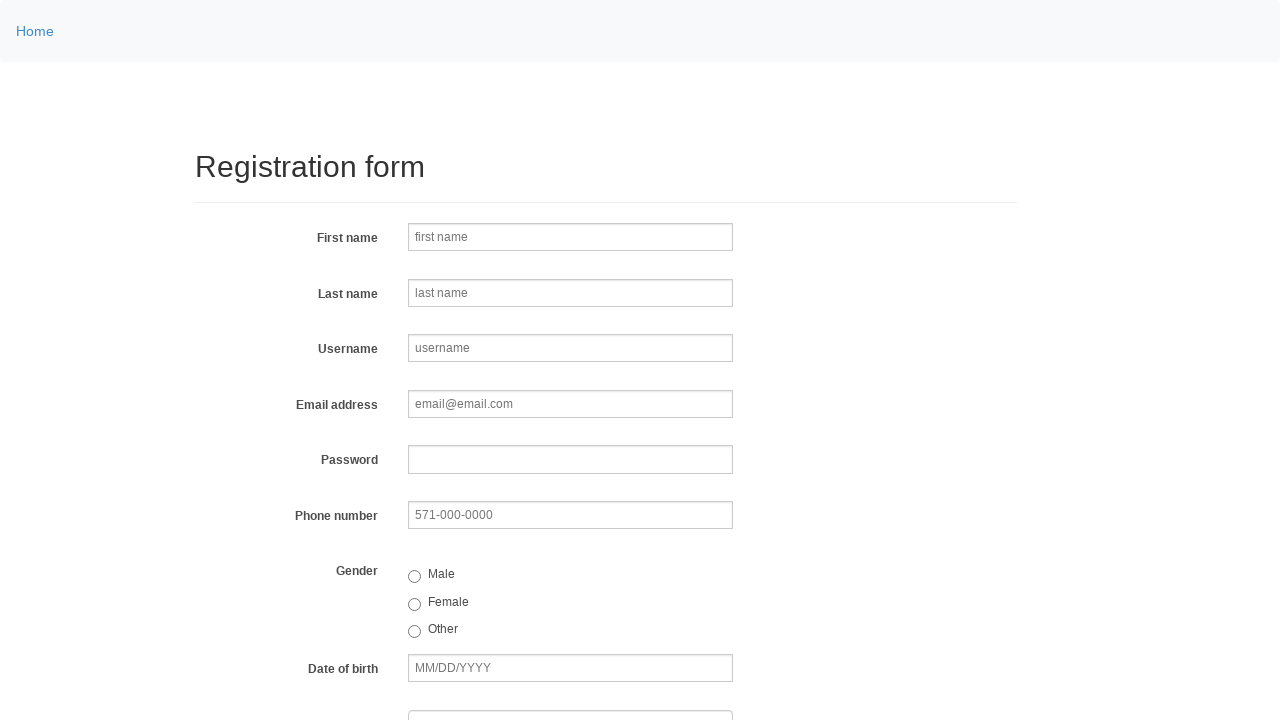

Verified page title is 'Registration Form'
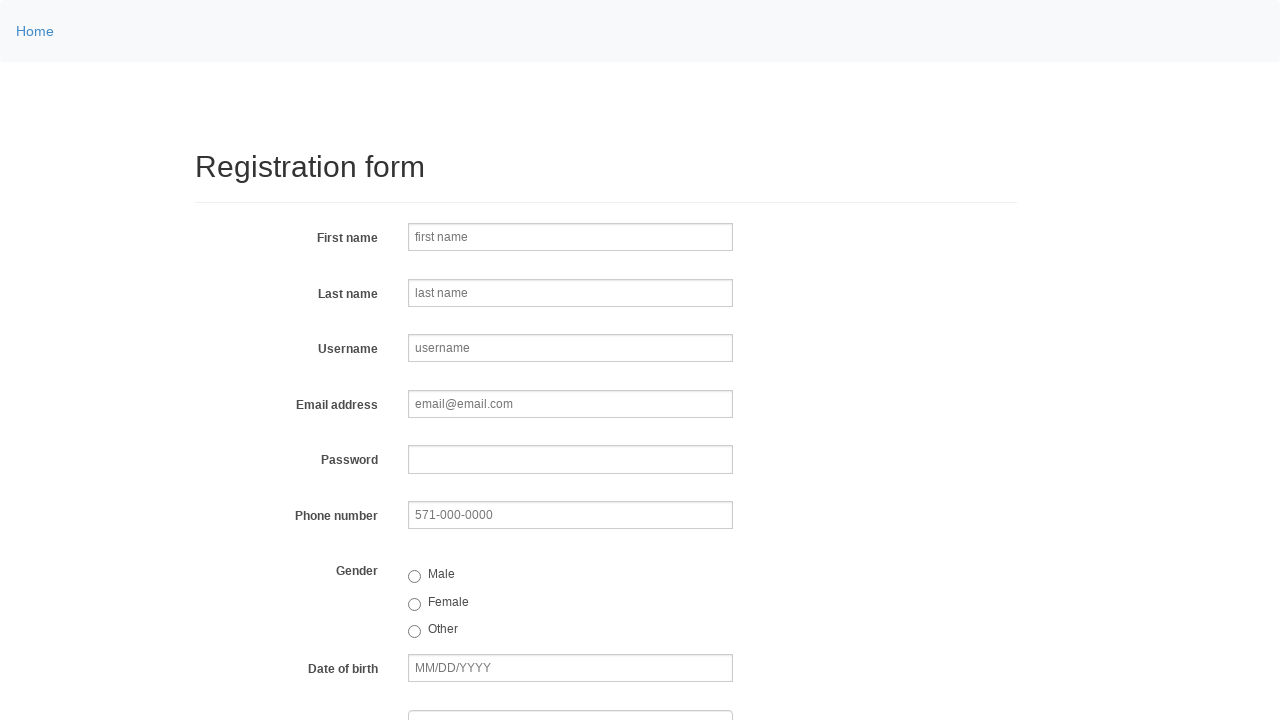

Located job title dropdown element
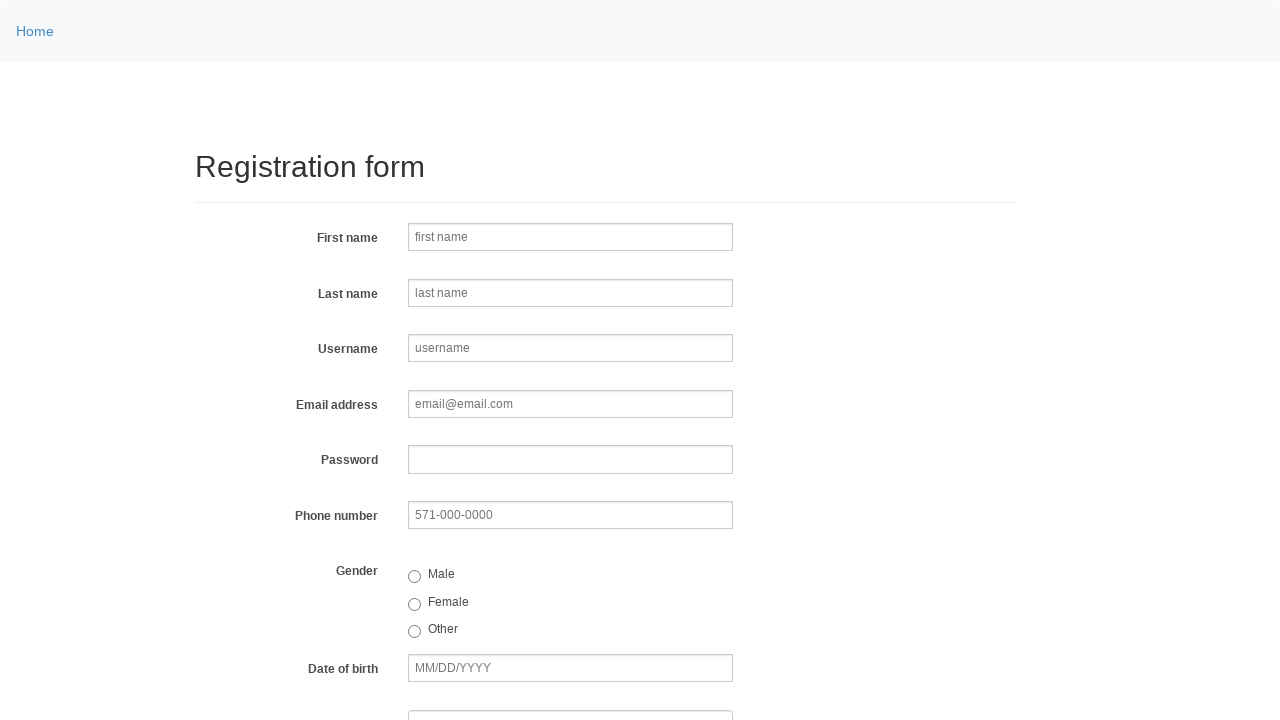

Selected 'SDET' from job title dropdown using index 4 on select[name='job_title']
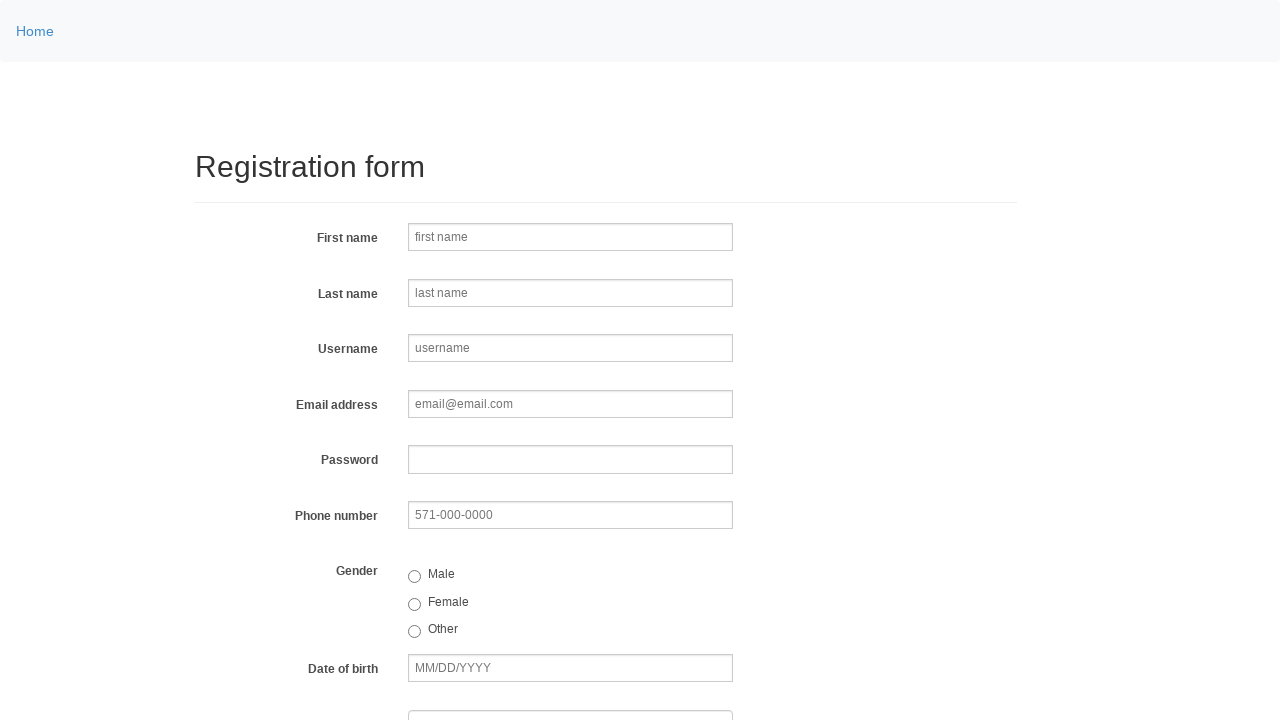

Retrieved selected job title option text
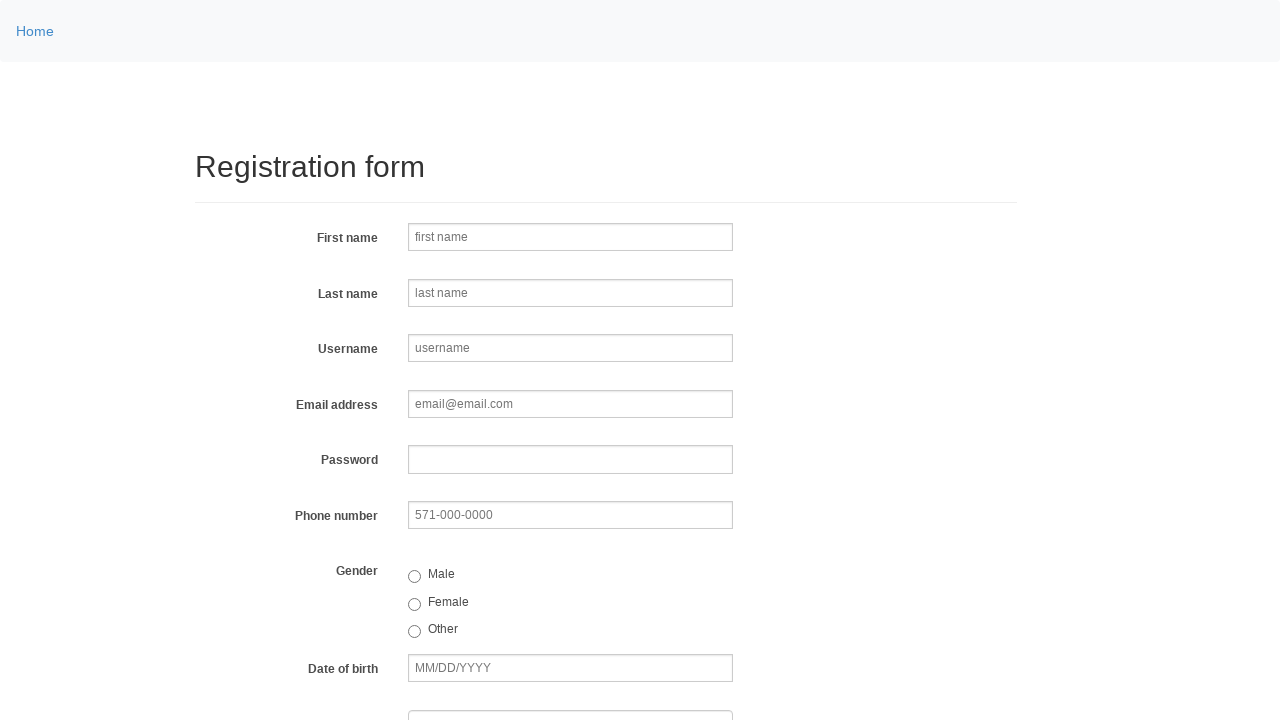

Verified that 'SDET' is the selected job title
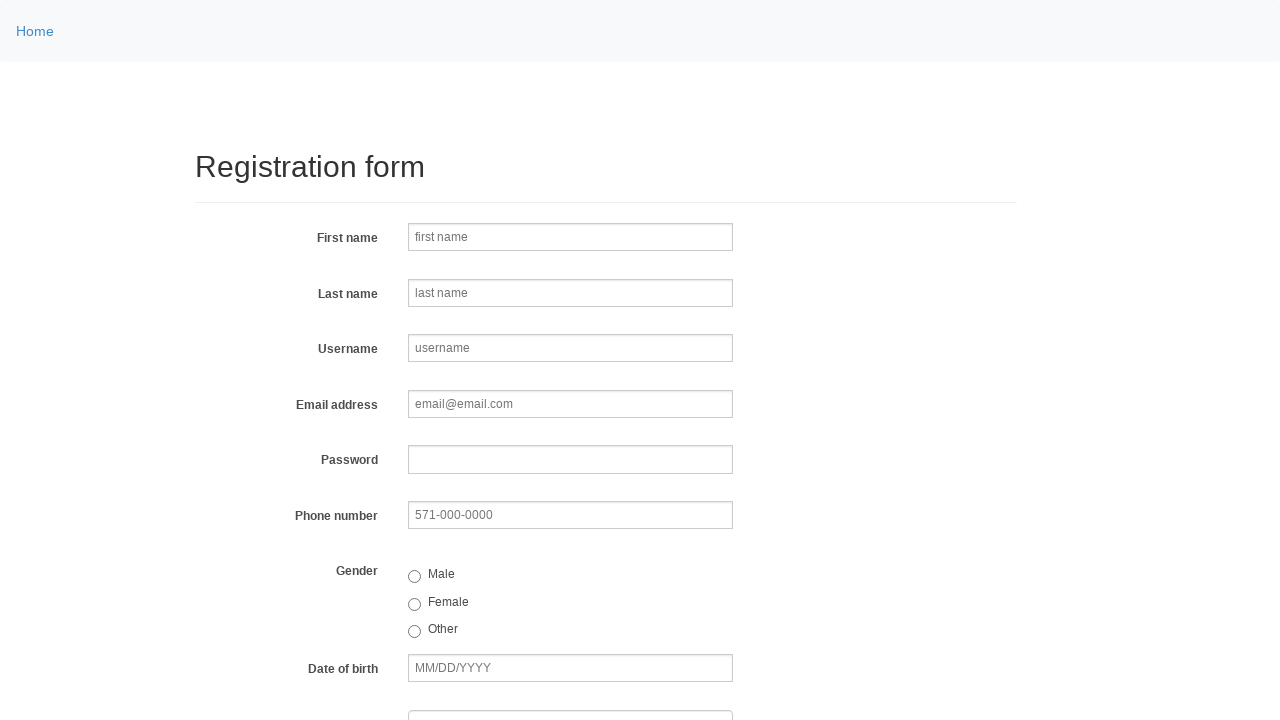

All soft assertions passed - no errors collected
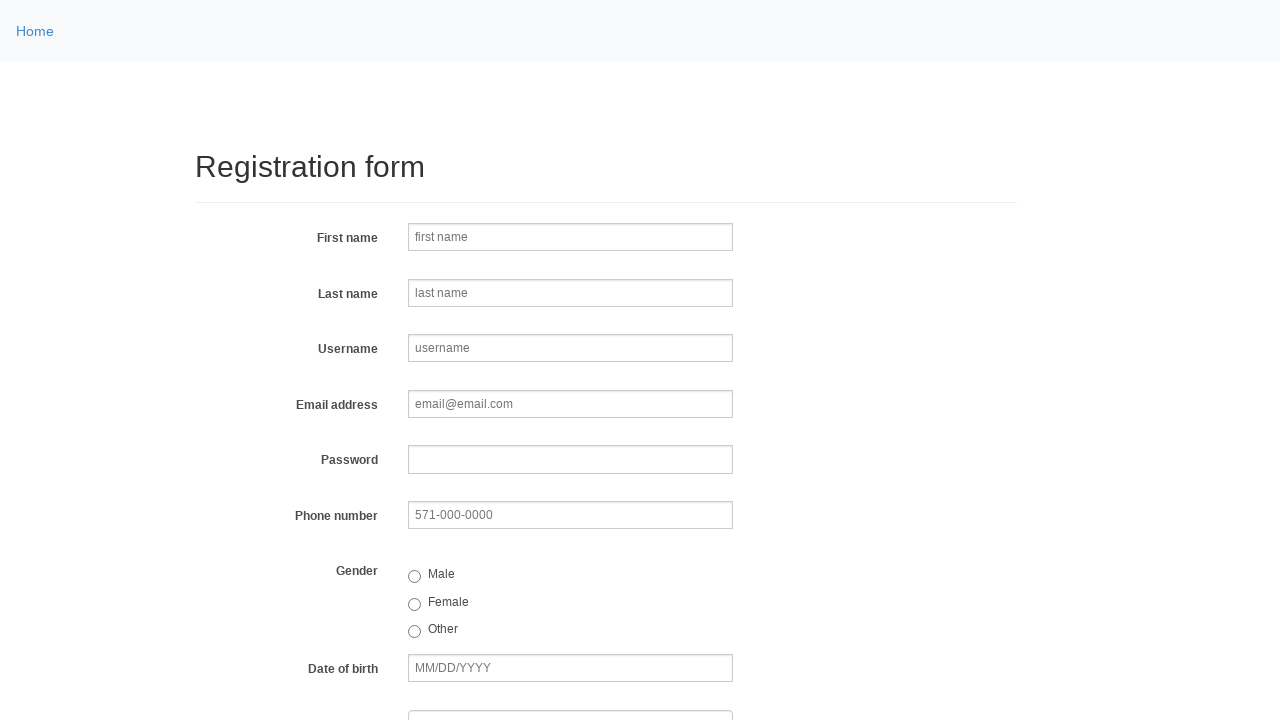

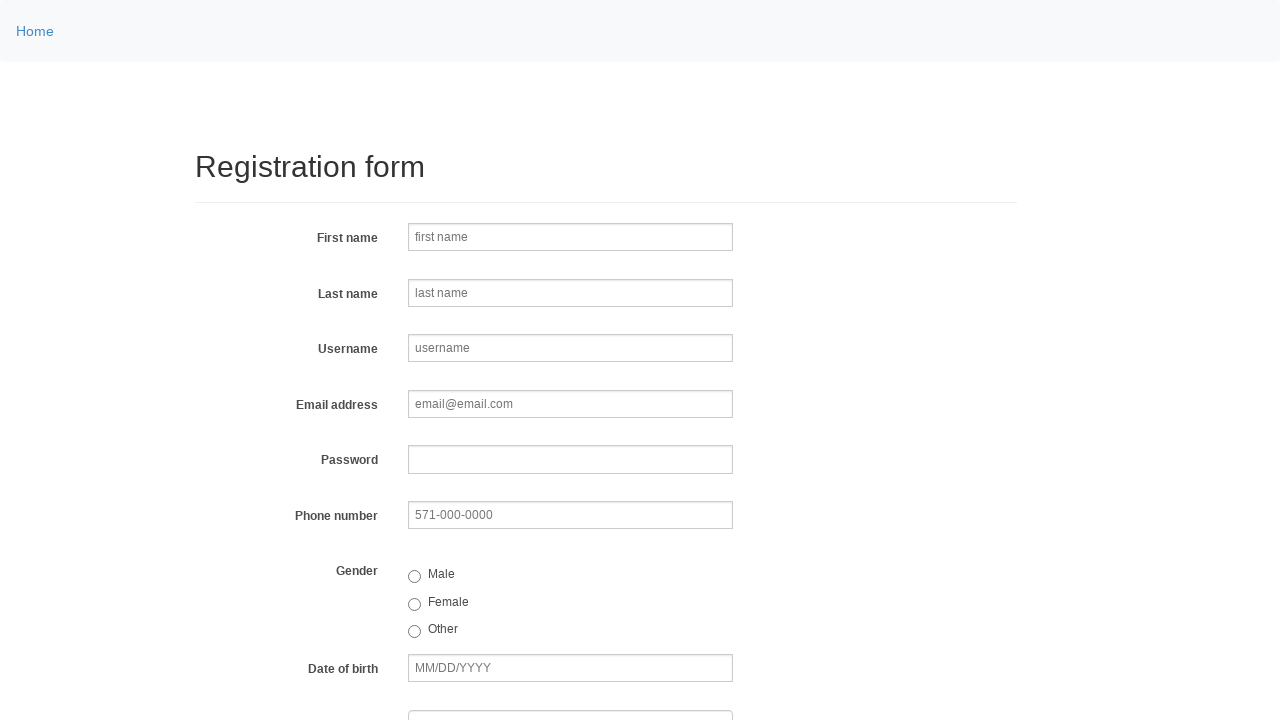